Tests auto-suggestive dropdown functionality by typing partial text and selecting a specific option from the suggestions

Starting URL: https://rahulshettyacademy.com/dropdownsPractise/

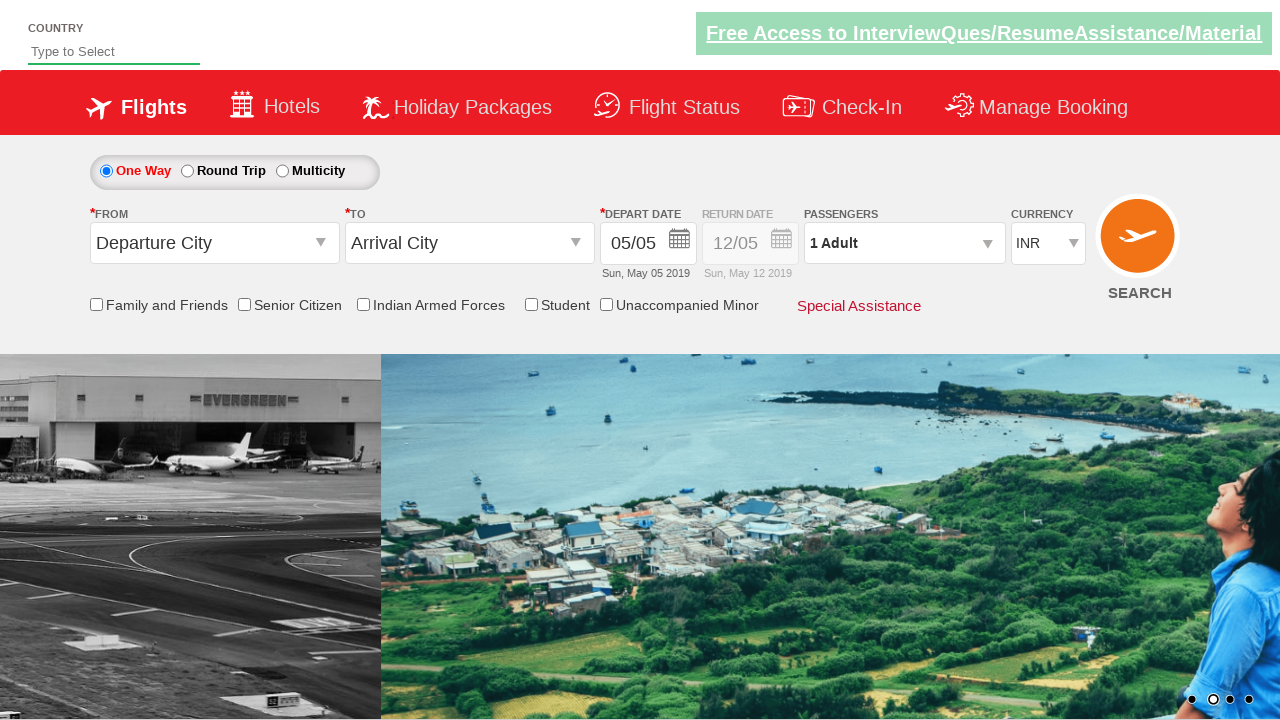

Filled auto-suggestive input field with partial text 'in' on .inputs
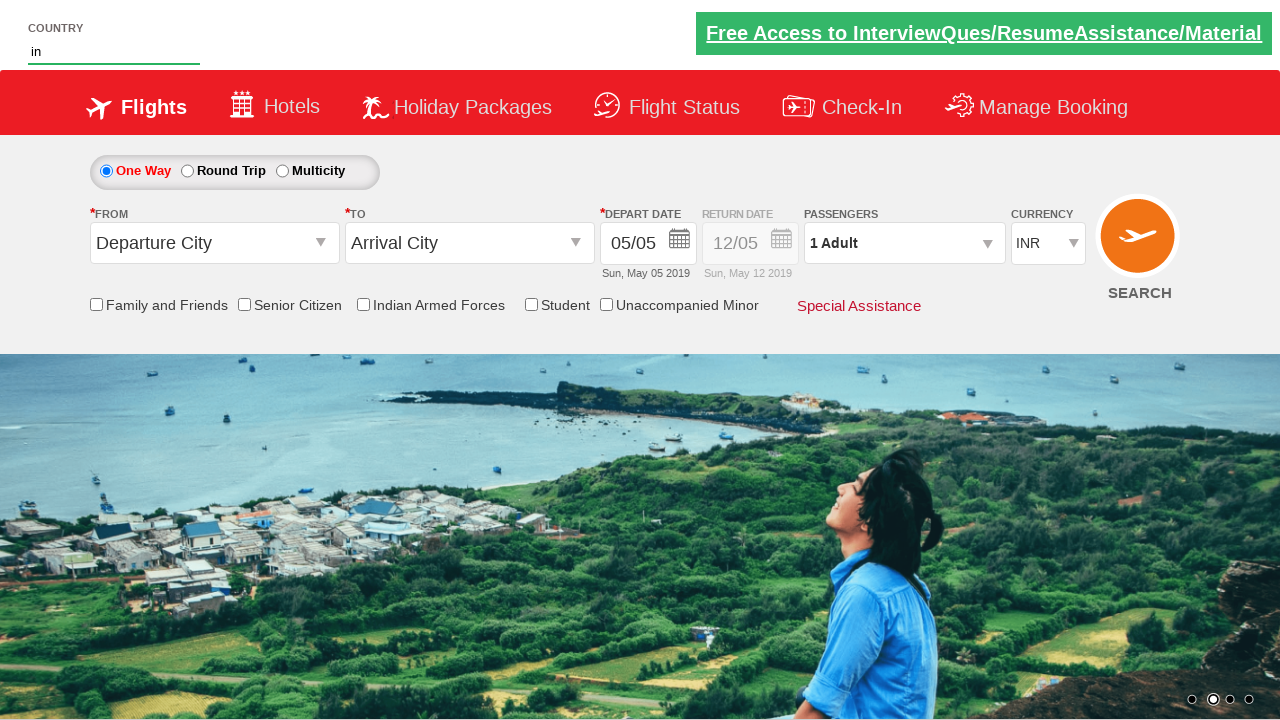

Waited for suggestions dropdown to appear
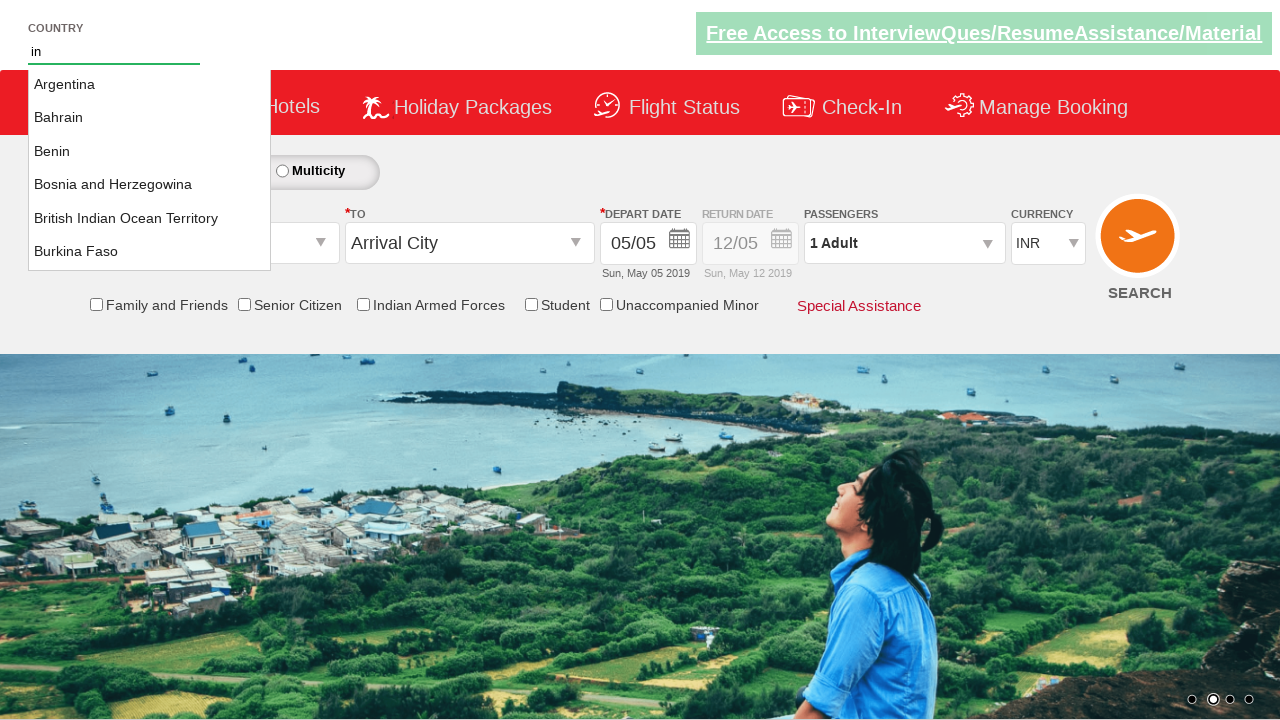

Retrieved all suggestion options from dropdown
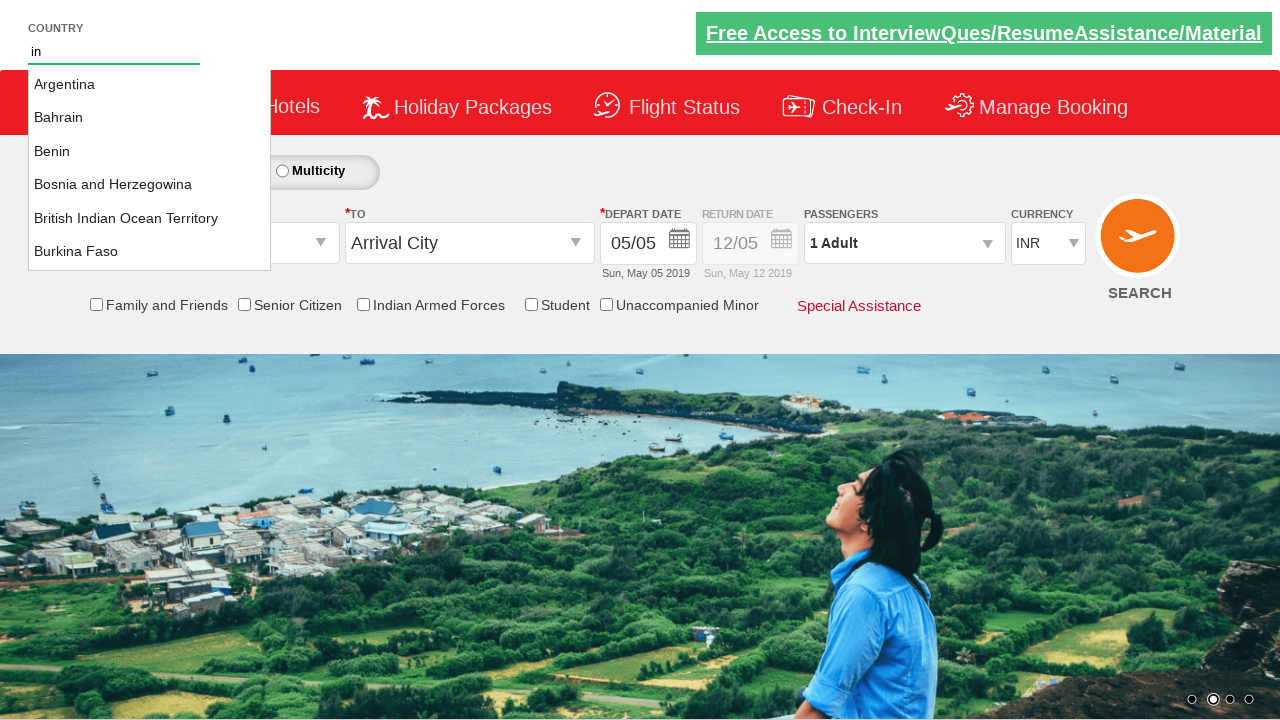

Selected 'India' option from suggestions at (150, 168) on a.ui-corner-all >> nth=15
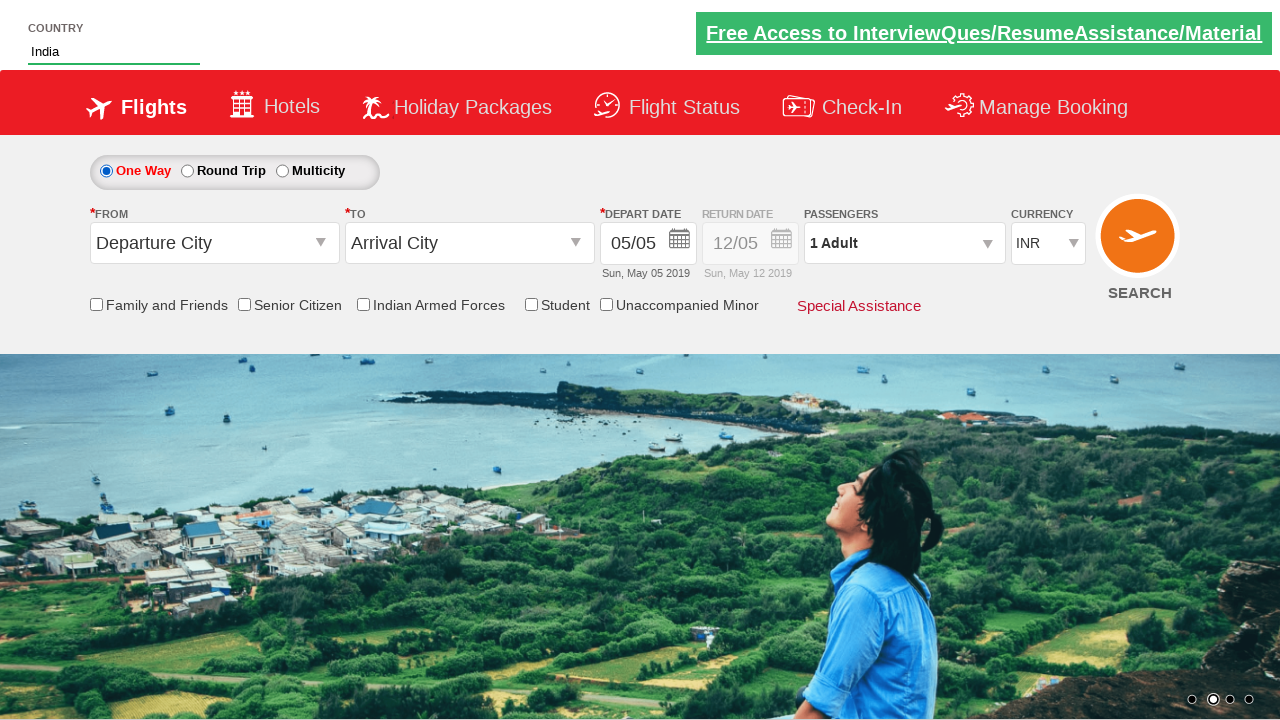

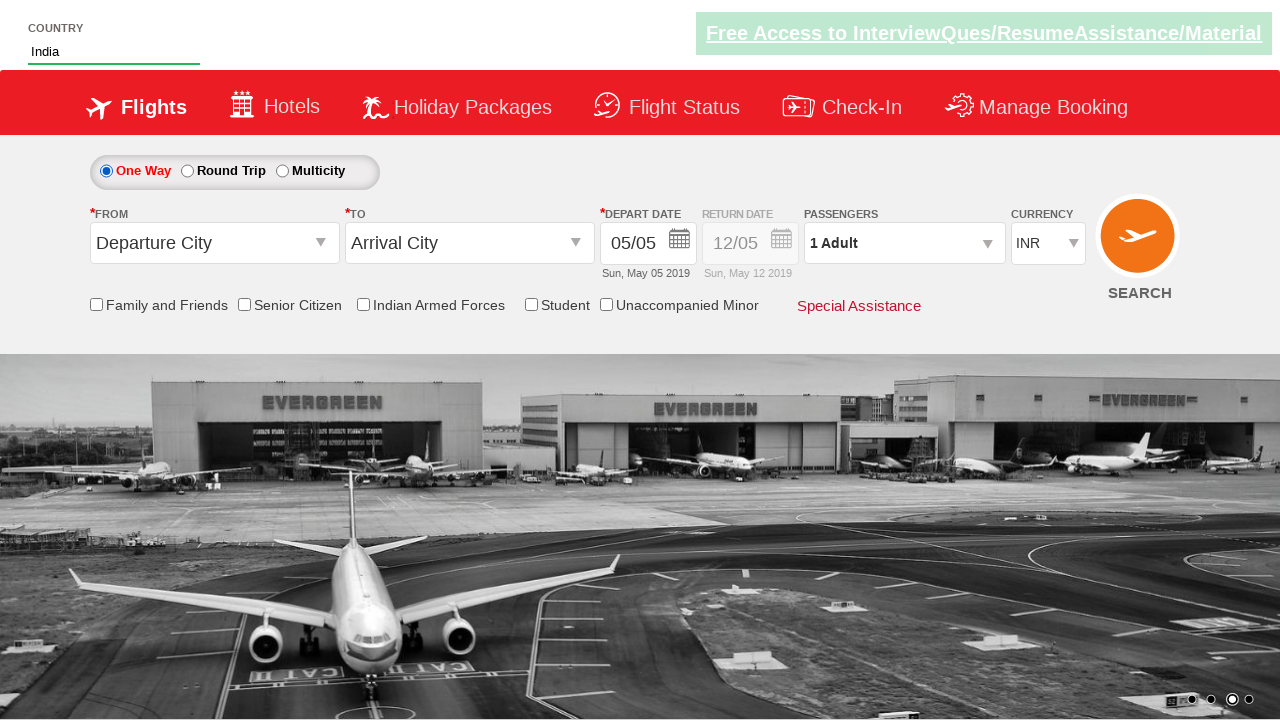